Tests drag and drop functionality on the jQuery UI droppable demo page by dragging a source element onto a target drop zone within an iframe.

Starting URL: http://jqueryui.com/droppable/

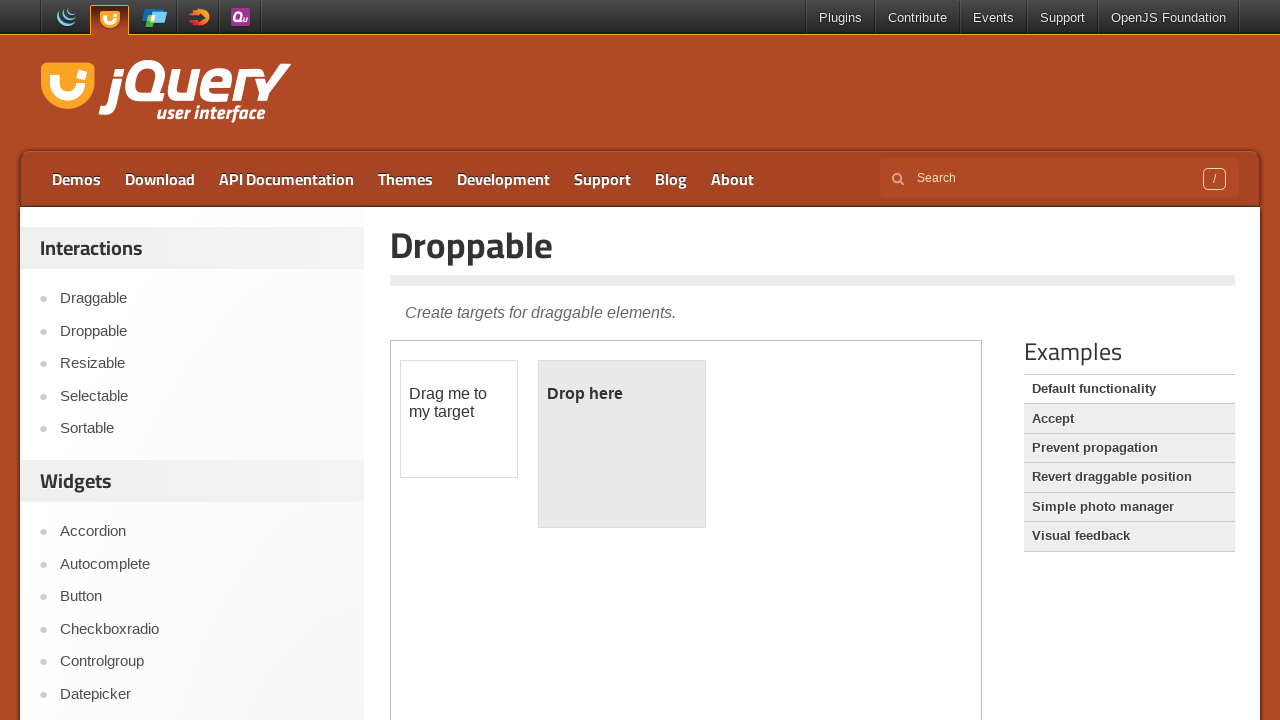

Navigated to jQuery UI droppable demo page
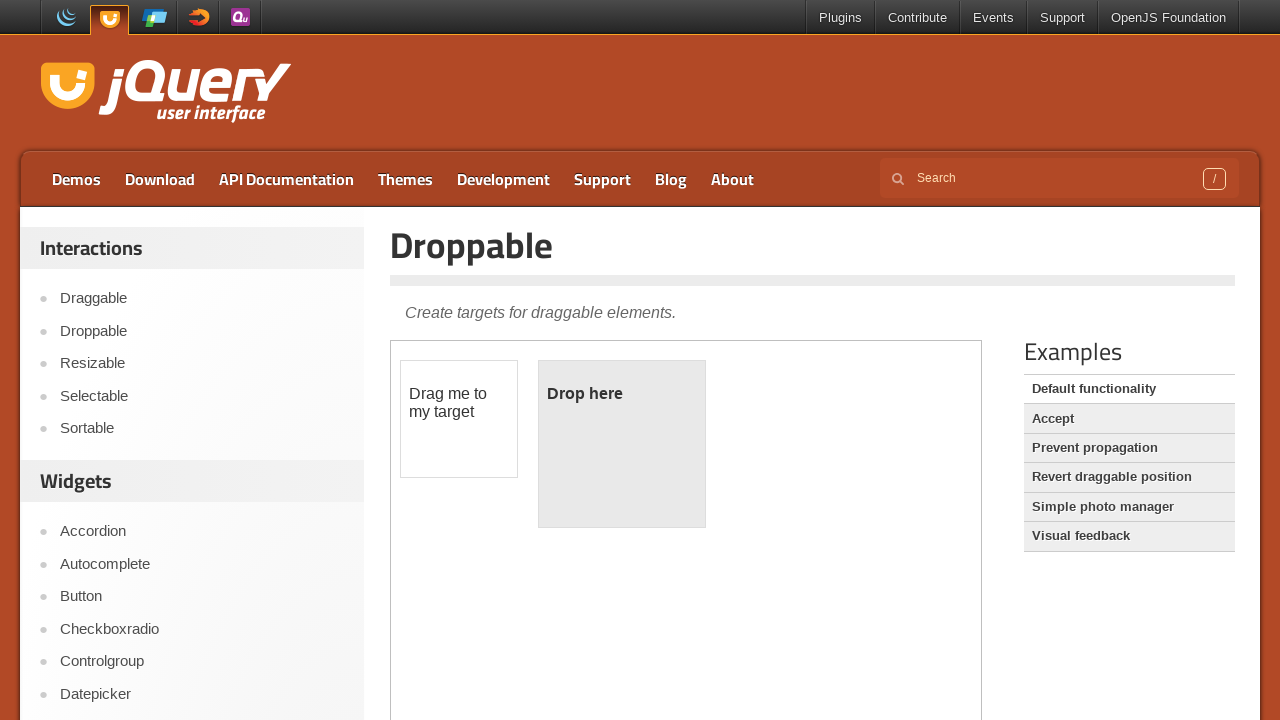

Located the demo iframe
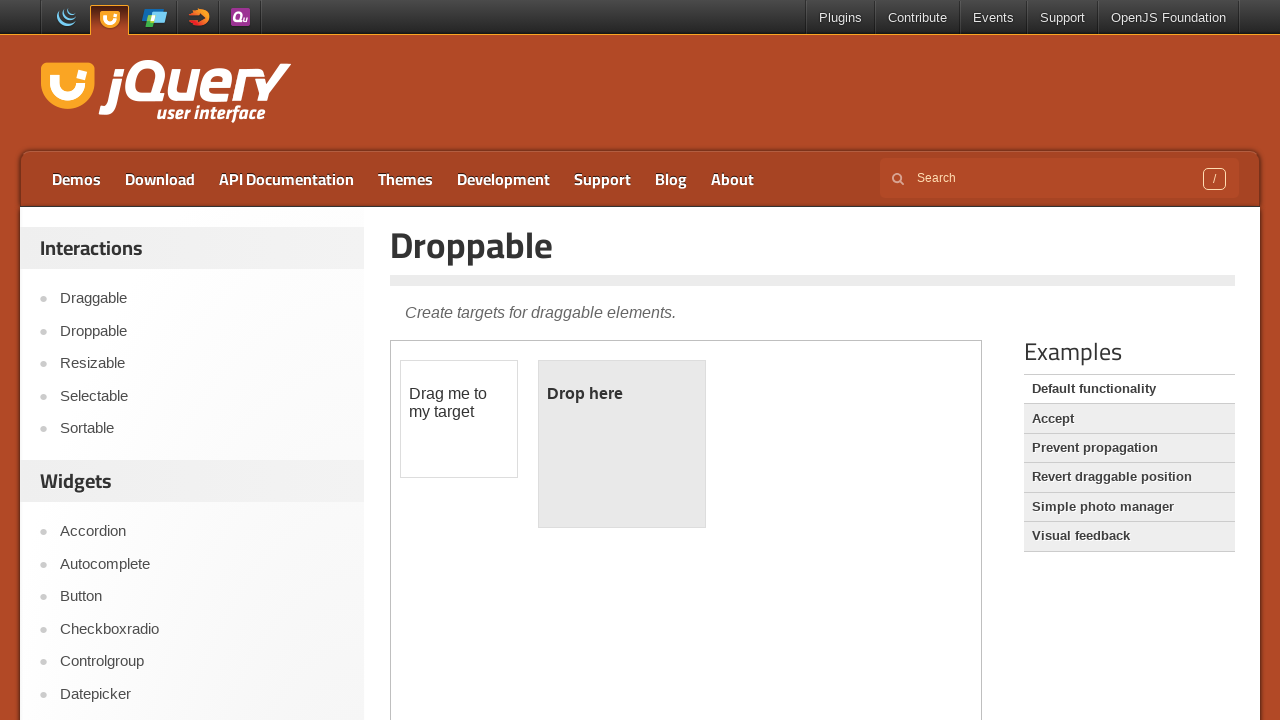

Located the draggable source element
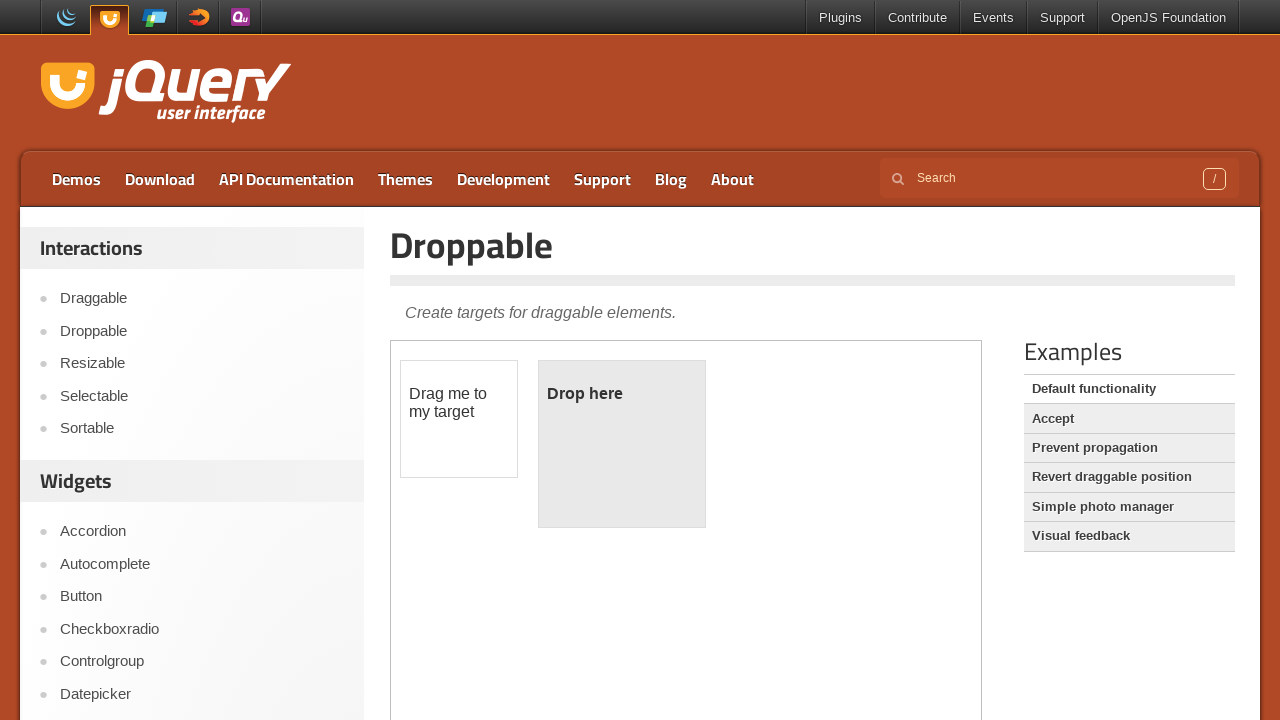

Located the droppable target element
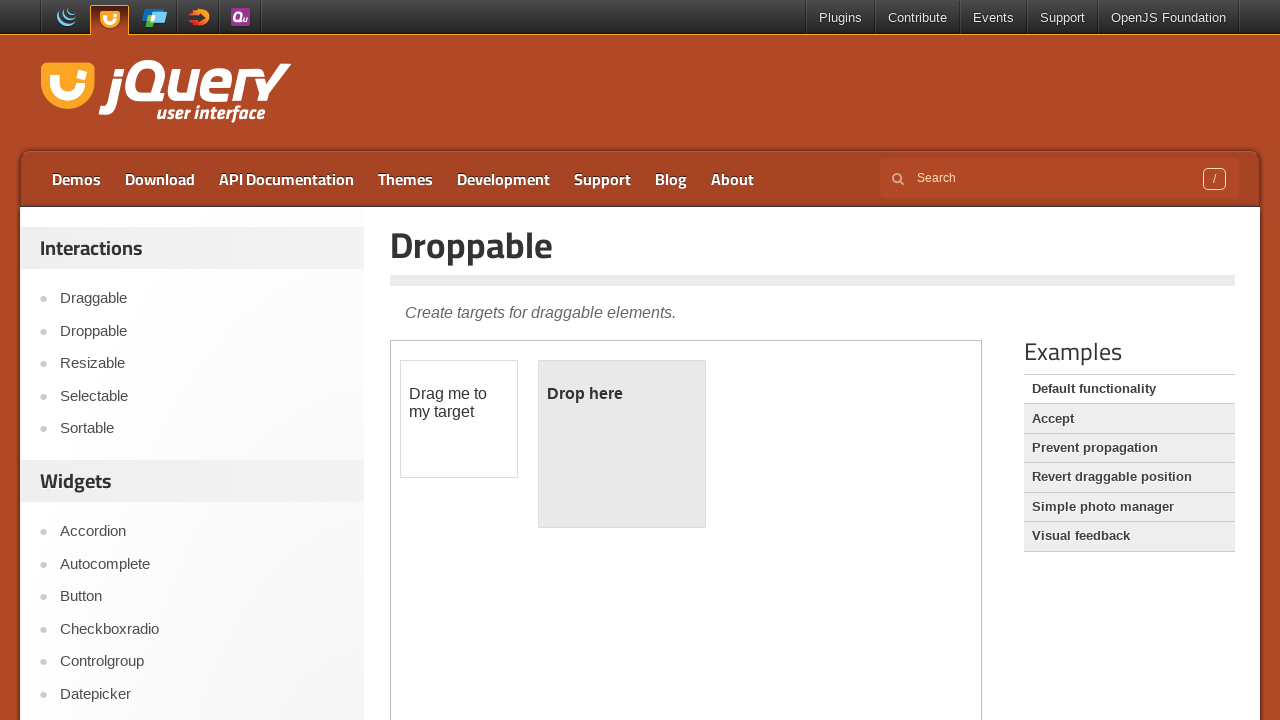

Dragged source element onto droppable target at (622, 444)
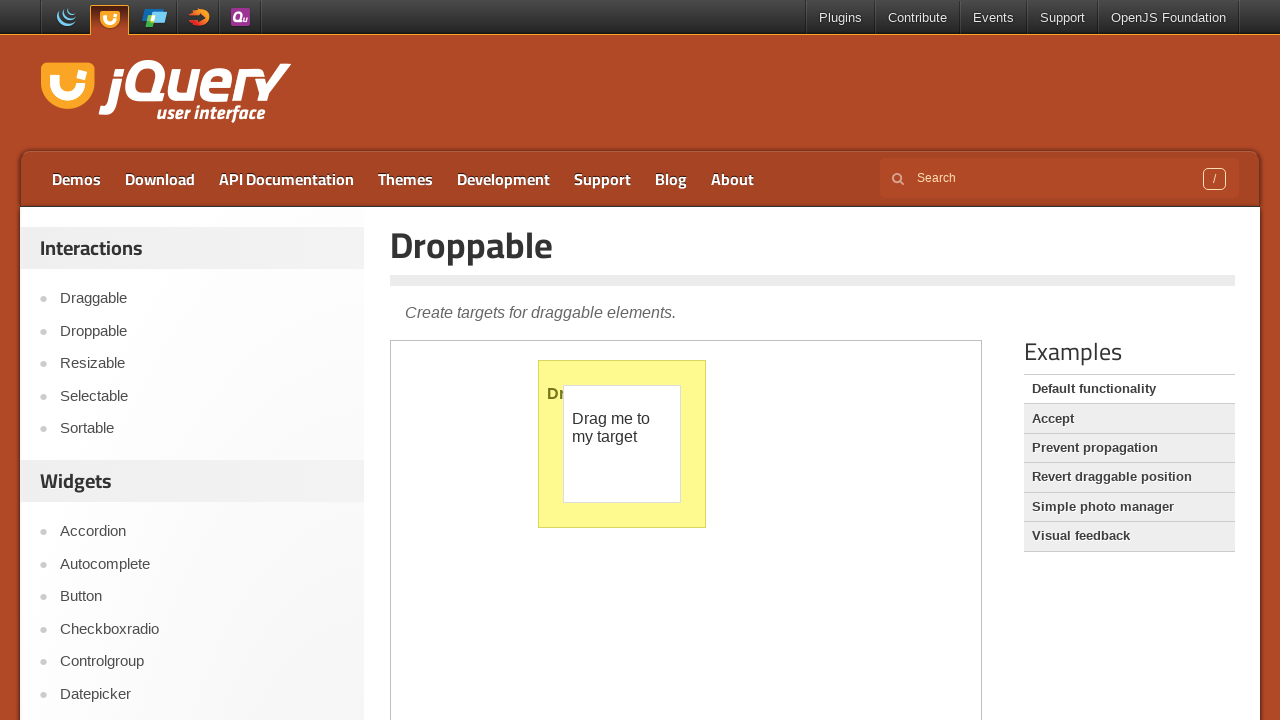

Waited 2 seconds to observe drag and drop result
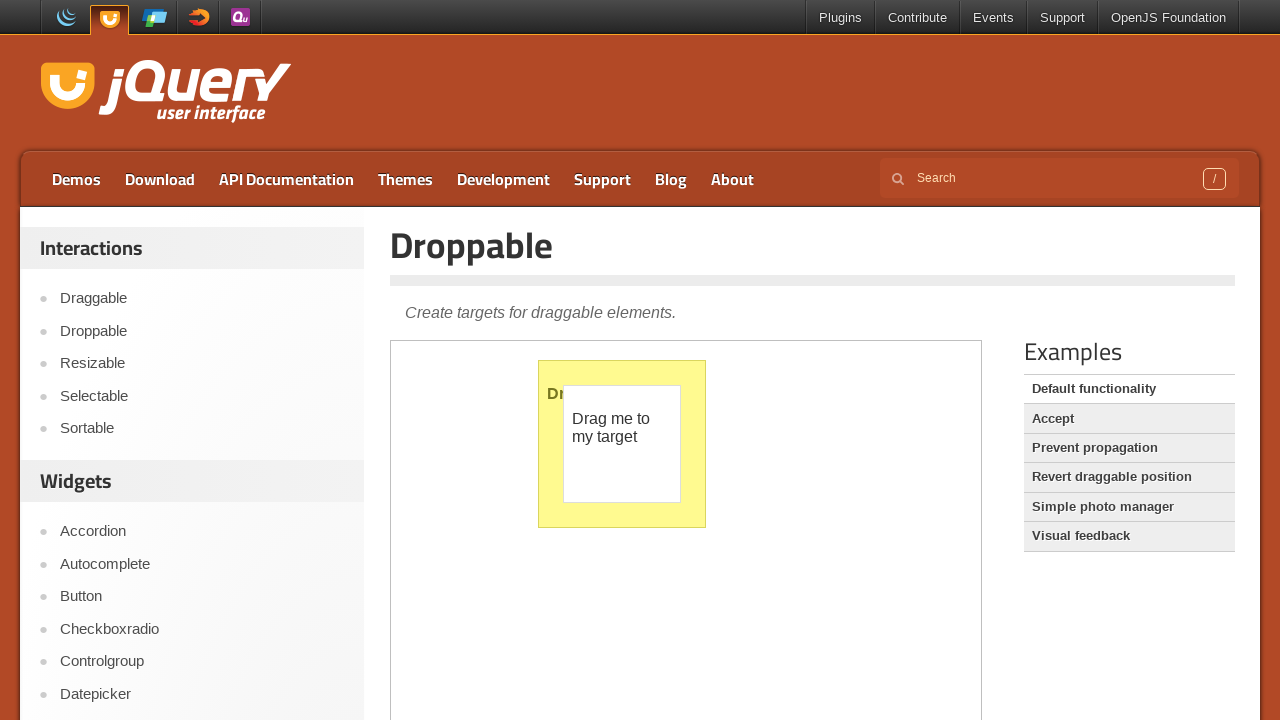

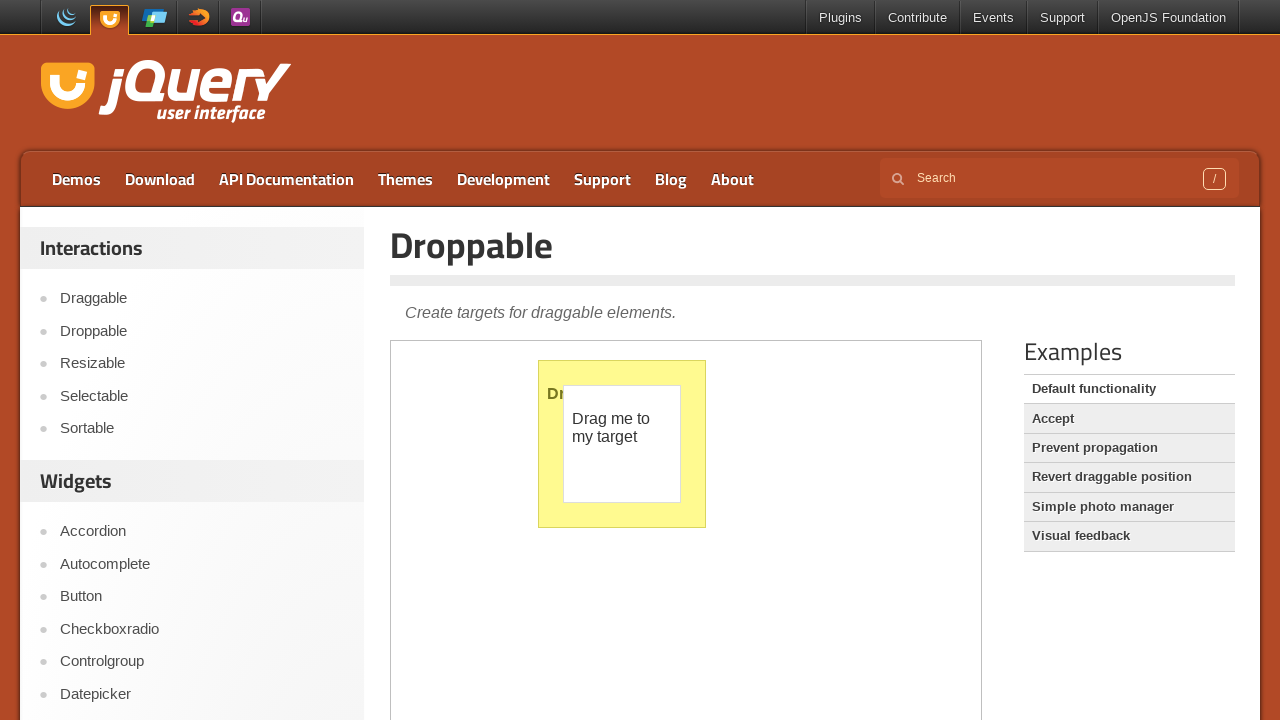